Tests Python.org search functionality by entering a search query and verifying results are displayed

Starting URL: http://www.python.org

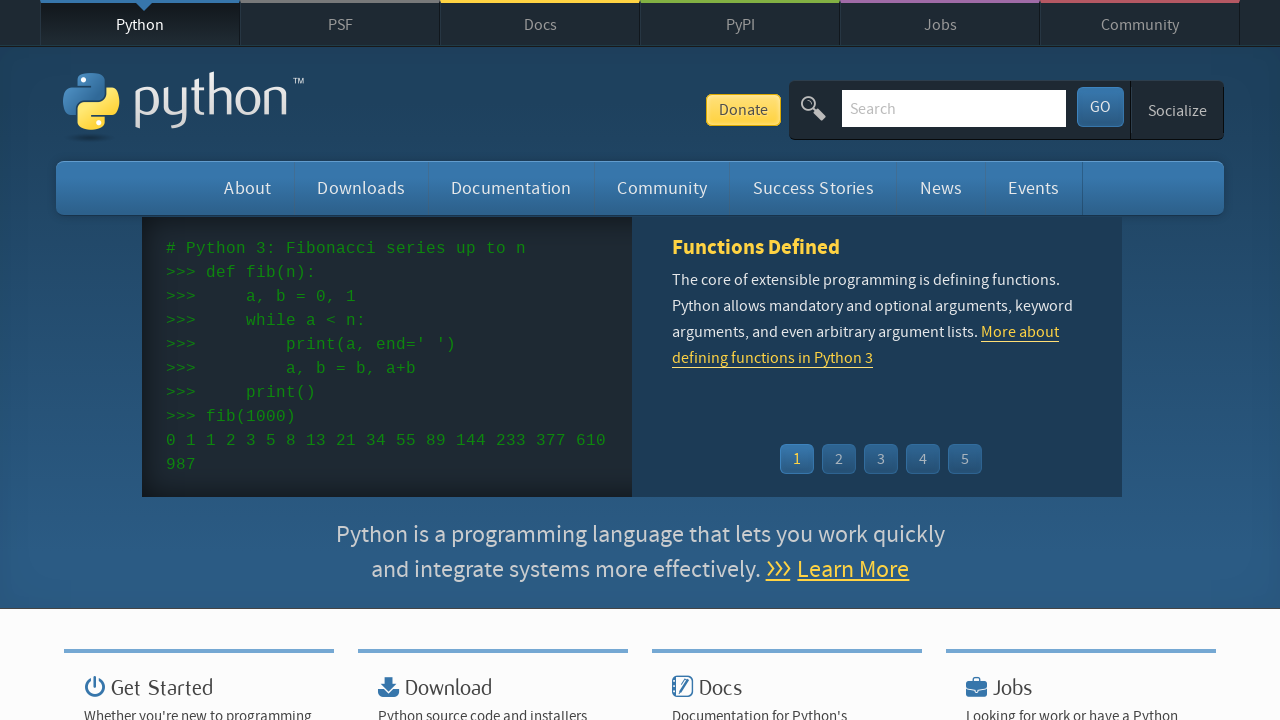

Located search input field with name 'q'
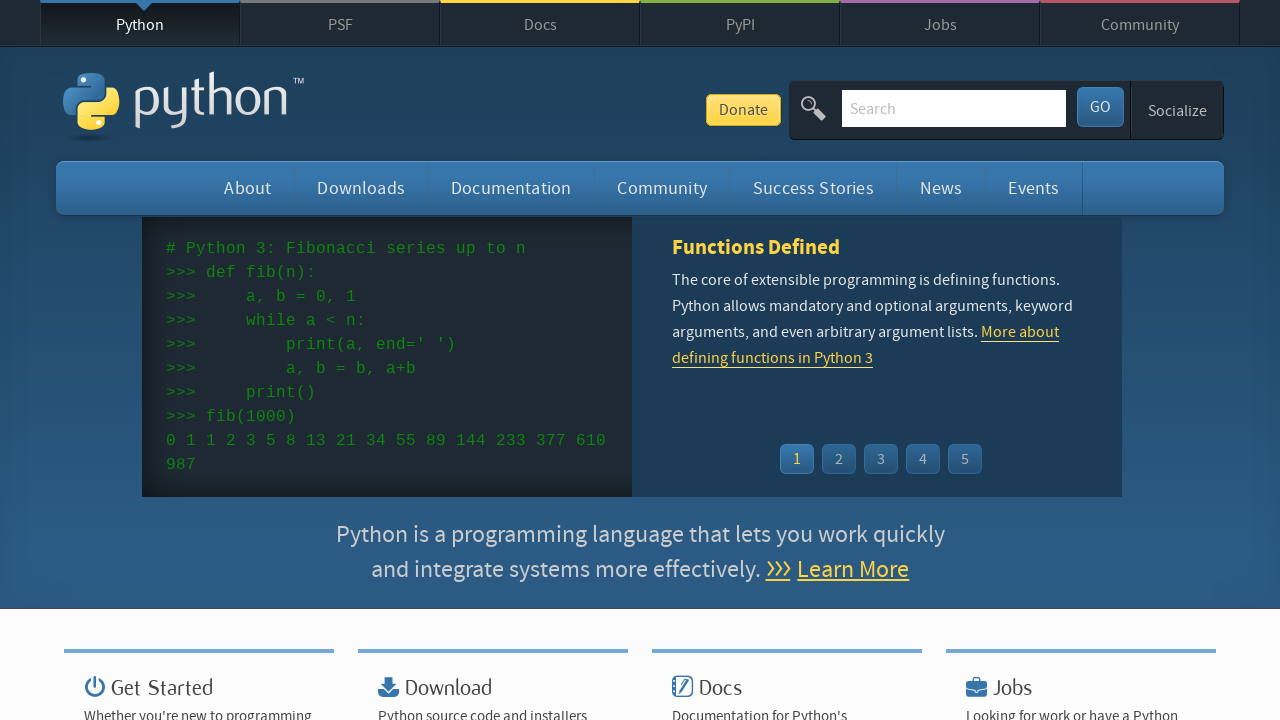

Cleared search field on input[name='q']
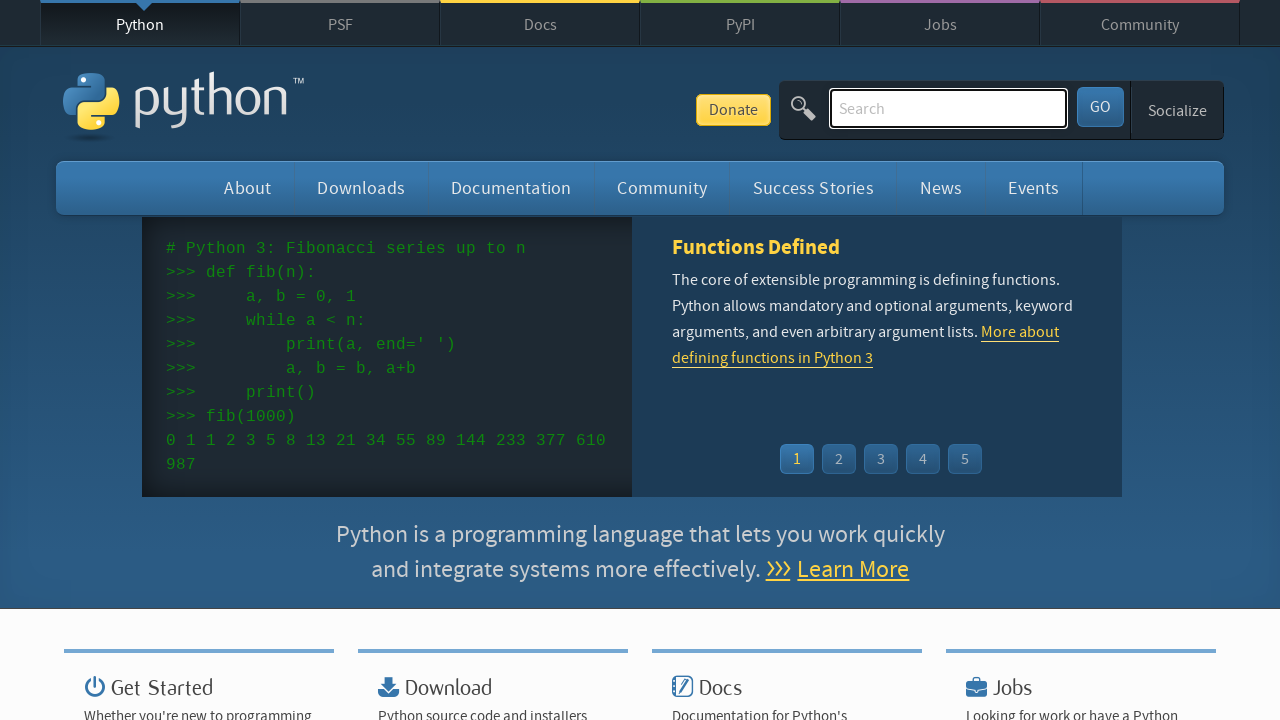

Filled search field with 'pycon' on input[name='q']
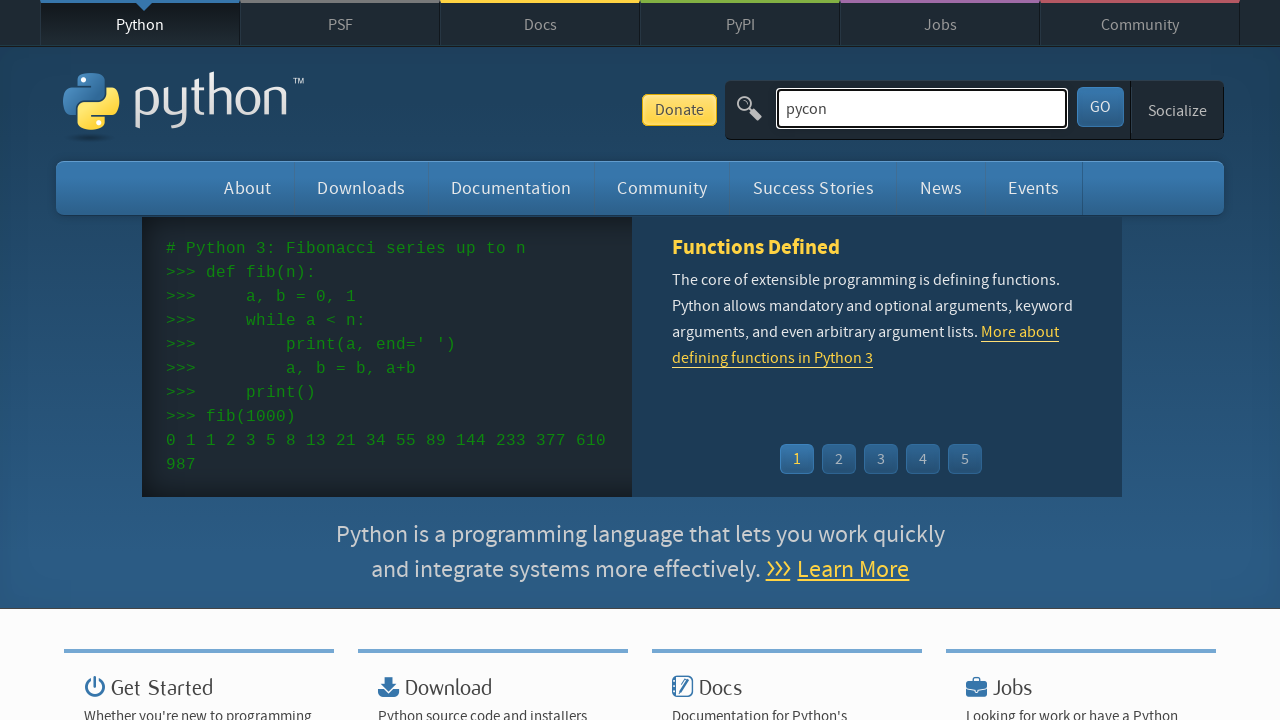

Pressed Enter to submit search query on input[name='q']
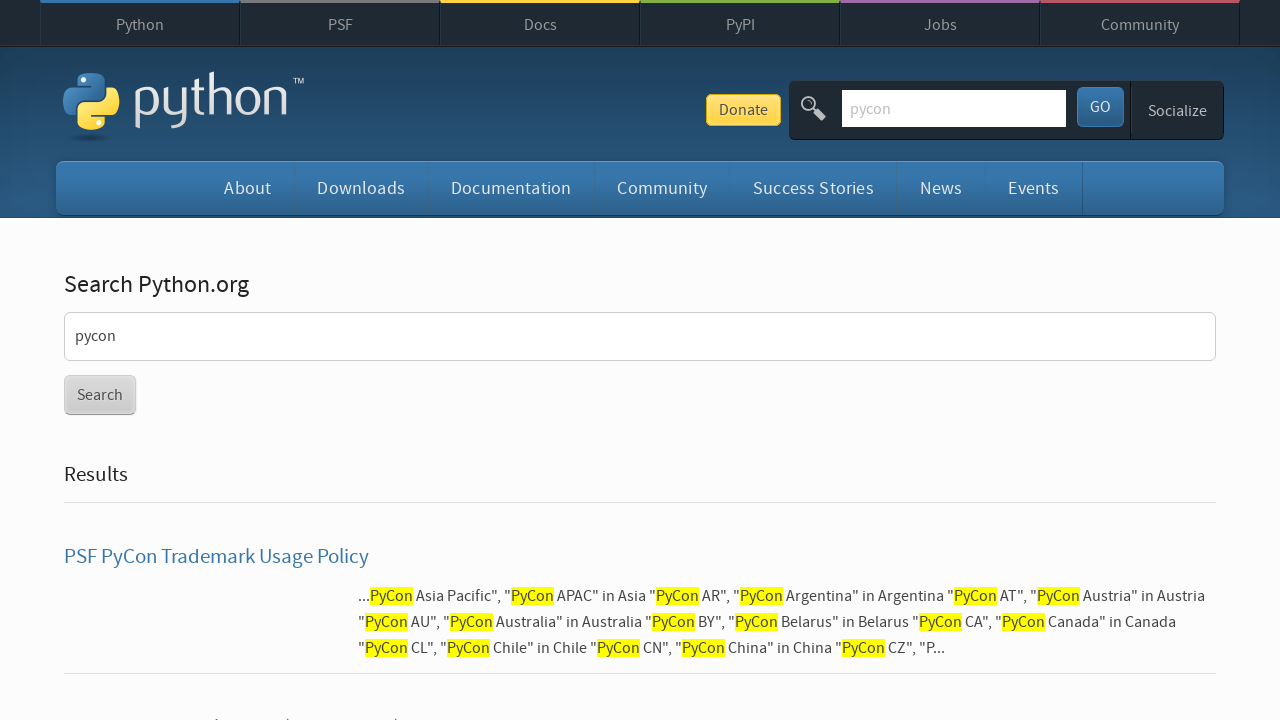

Waited for page to reach network idle state
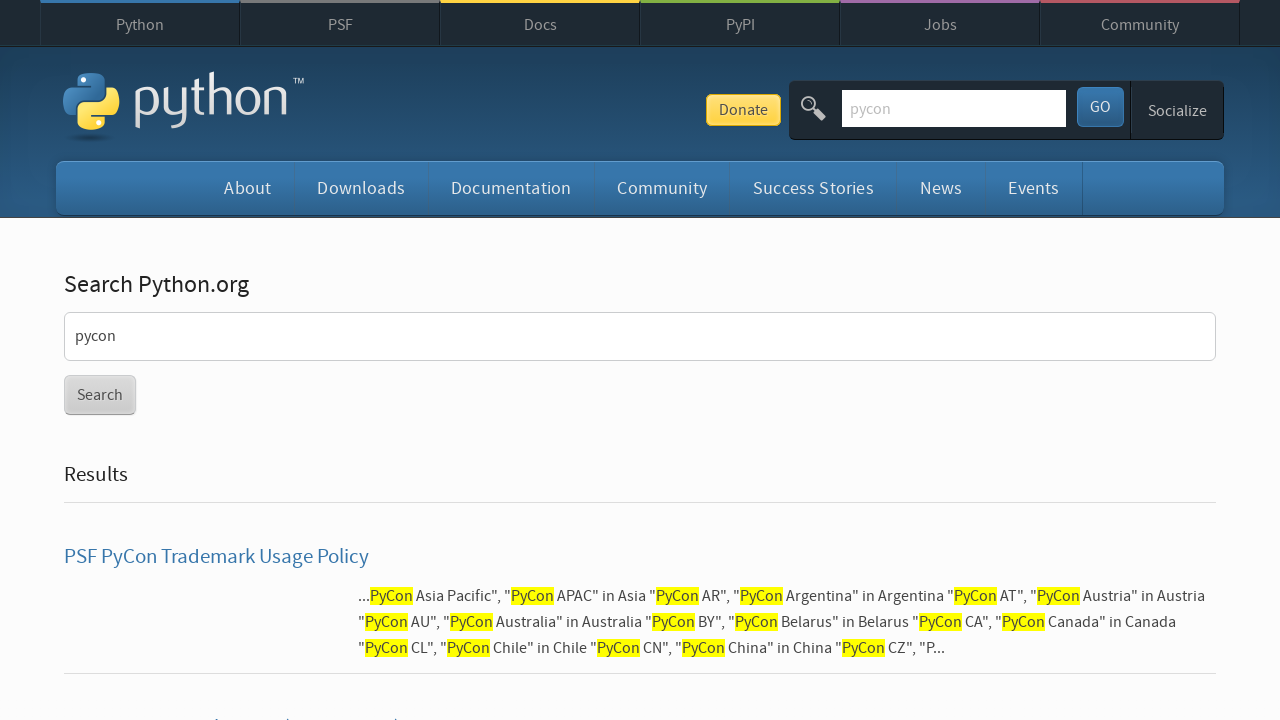

Verified that search results are displayed (no 'No results found' message)
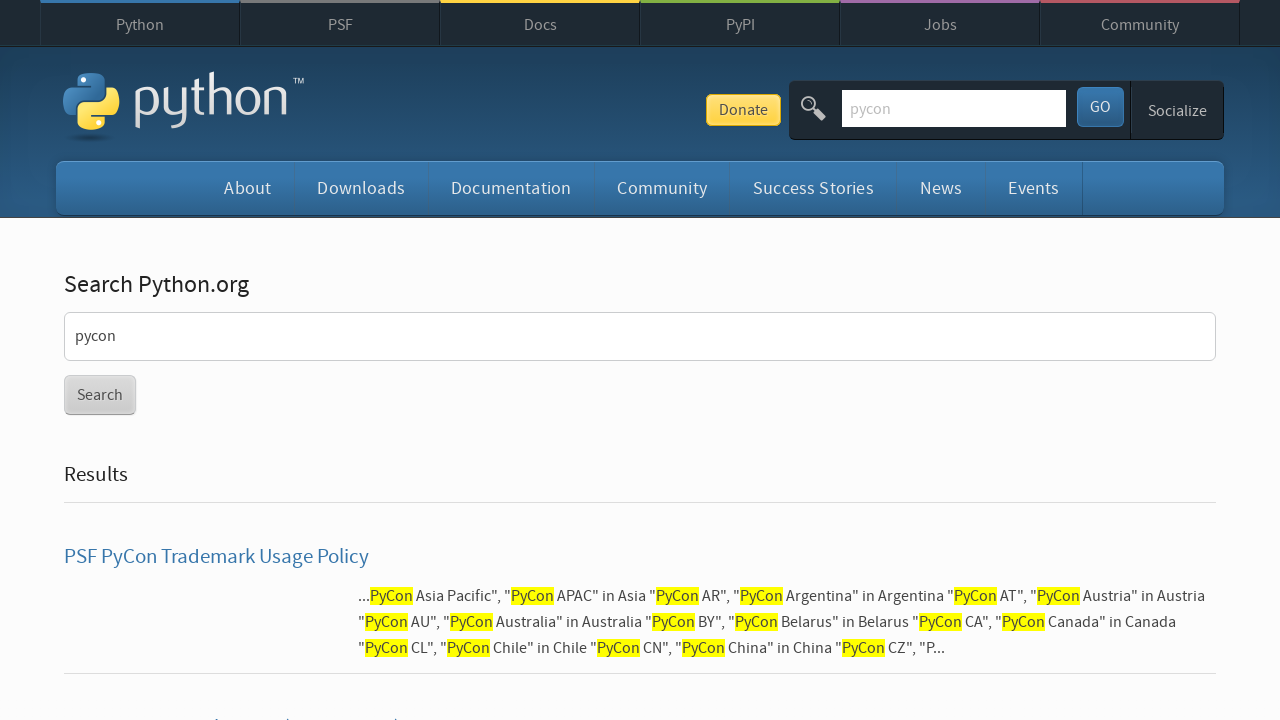

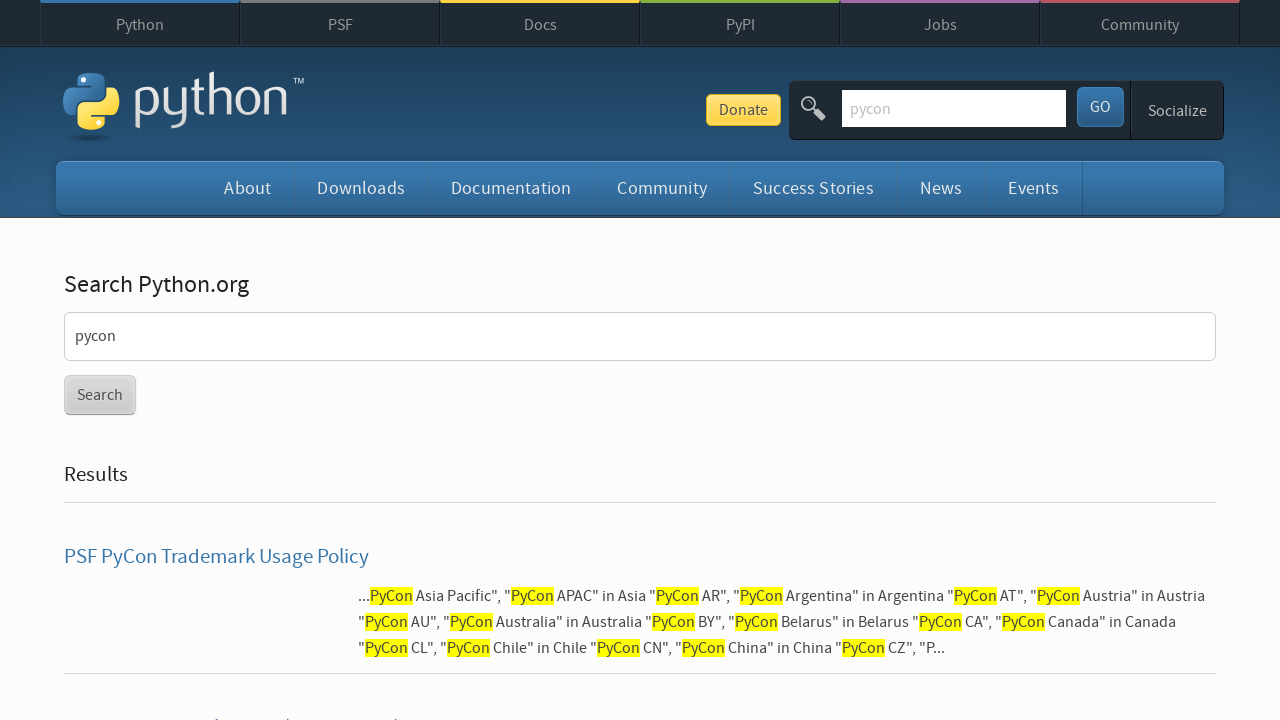